Tests JavaScript alert handling by clicking the alert button, reading the alert text, and accepting/dismissing the alert dialog

Starting URL: https://demoqa.com/alerts

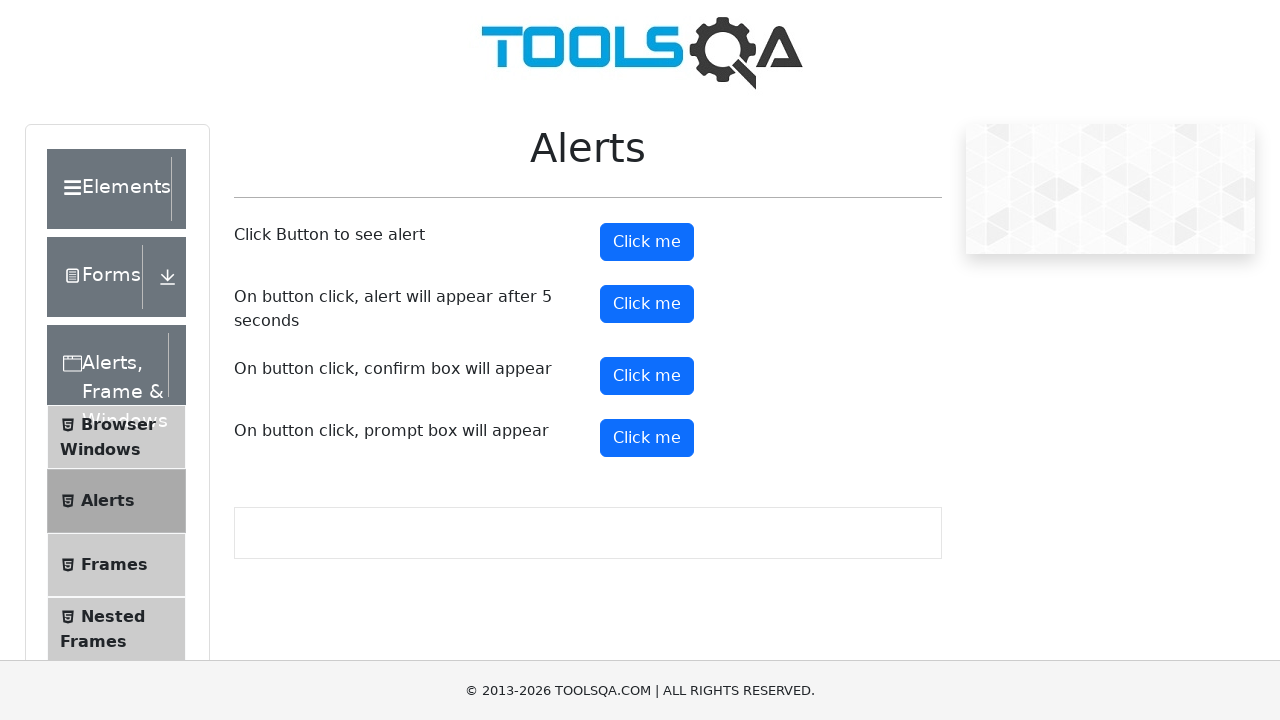

Clicked alert button to trigger JavaScript alert at (647, 242) on #alertButton
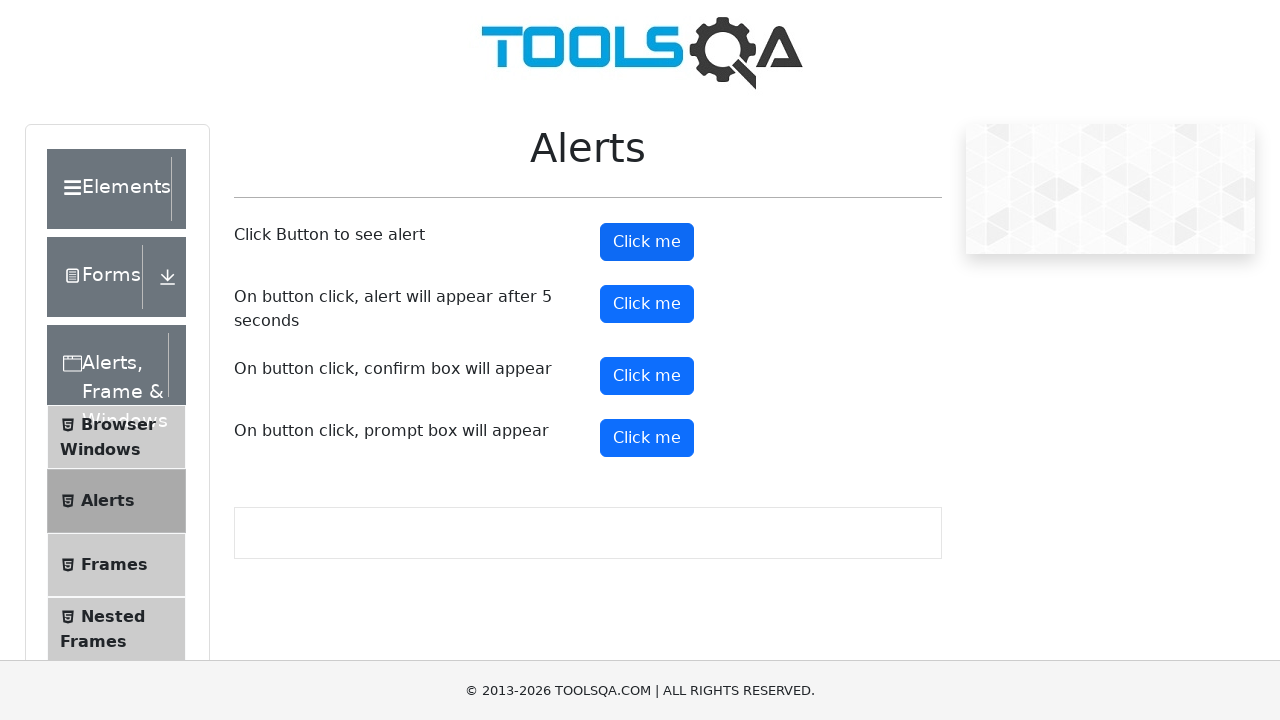

Set up dialog handler to accept alerts
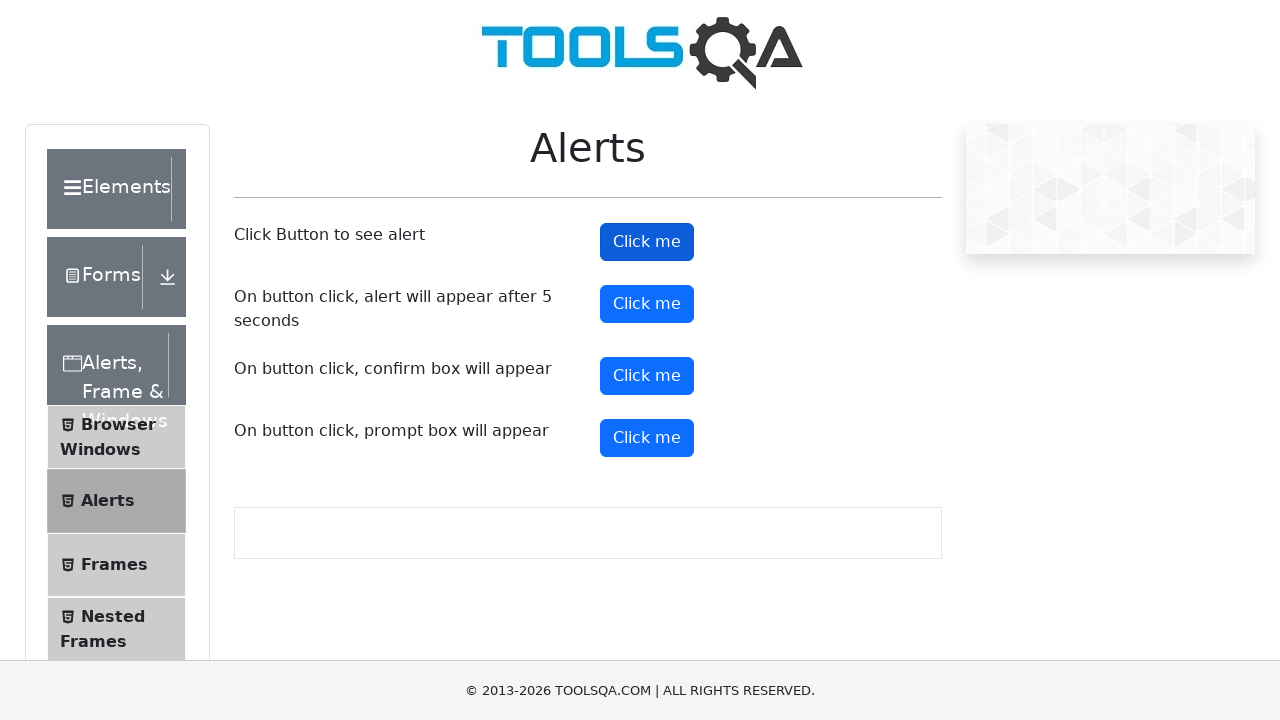

Waited for alert handling to complete
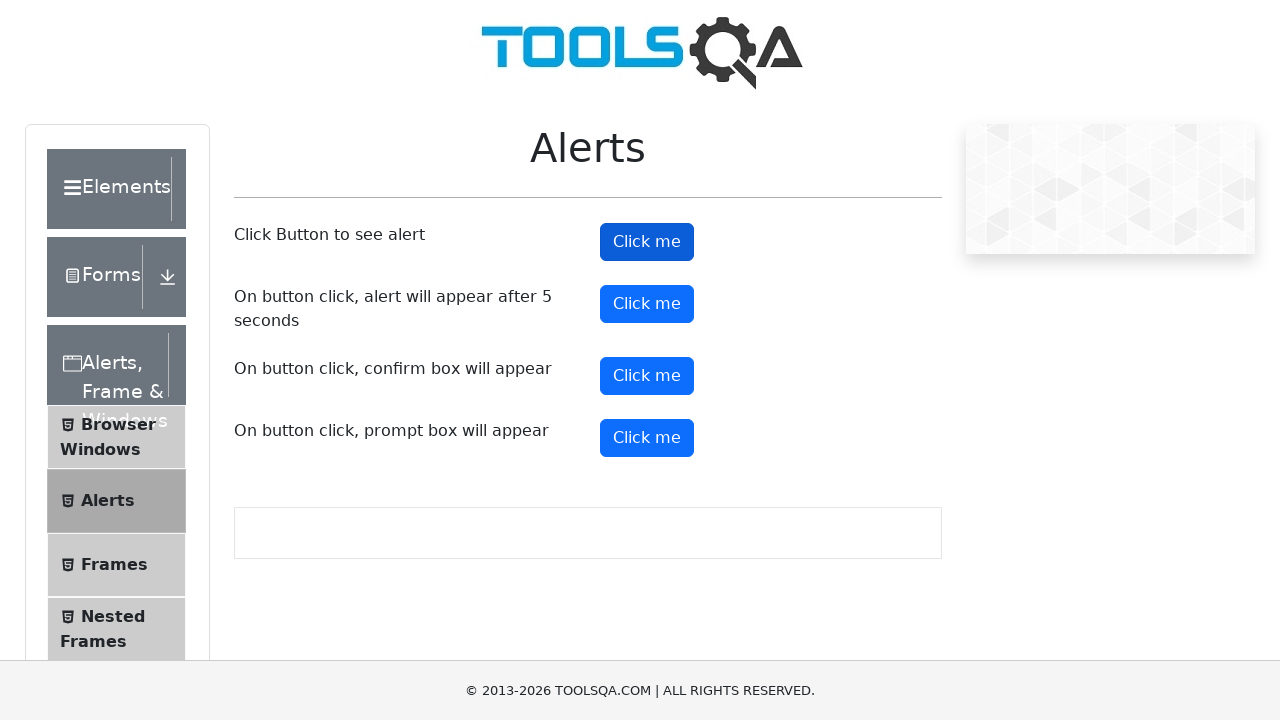

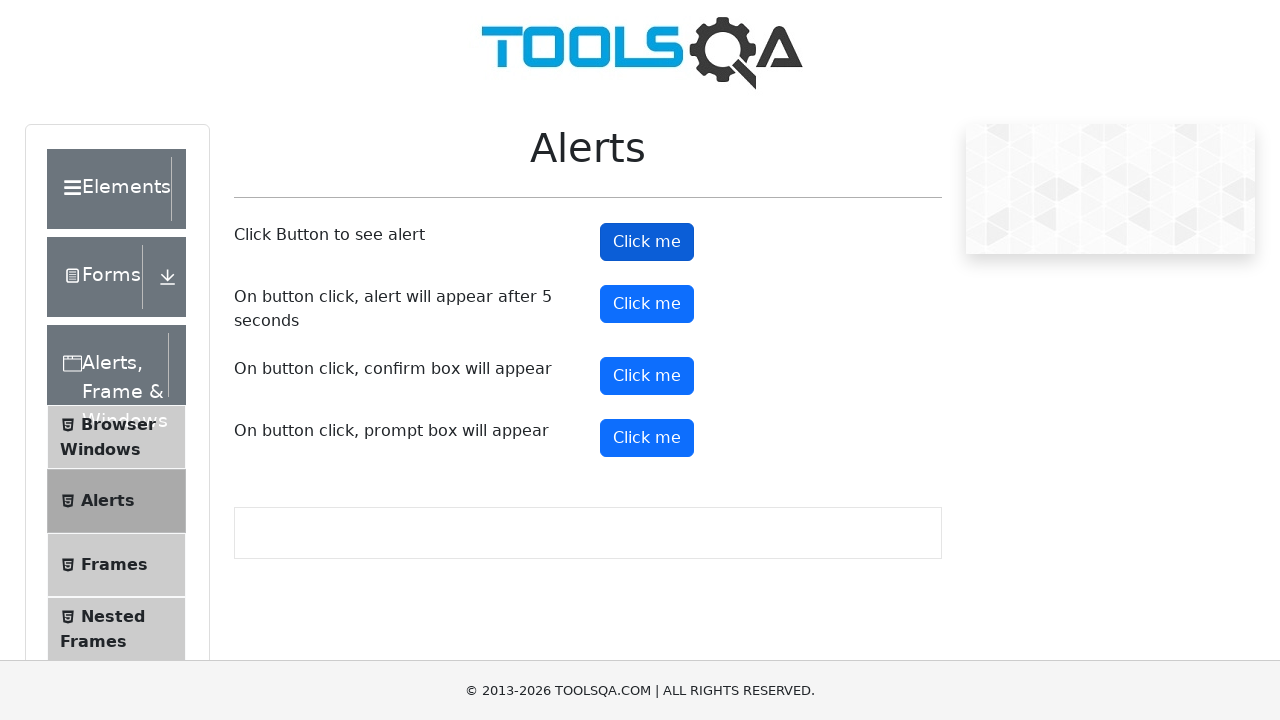